Simple test that navigates to the DevMedia website and verifies the page loads by checking the current URL

Starting URL: http://devmedia.com.br

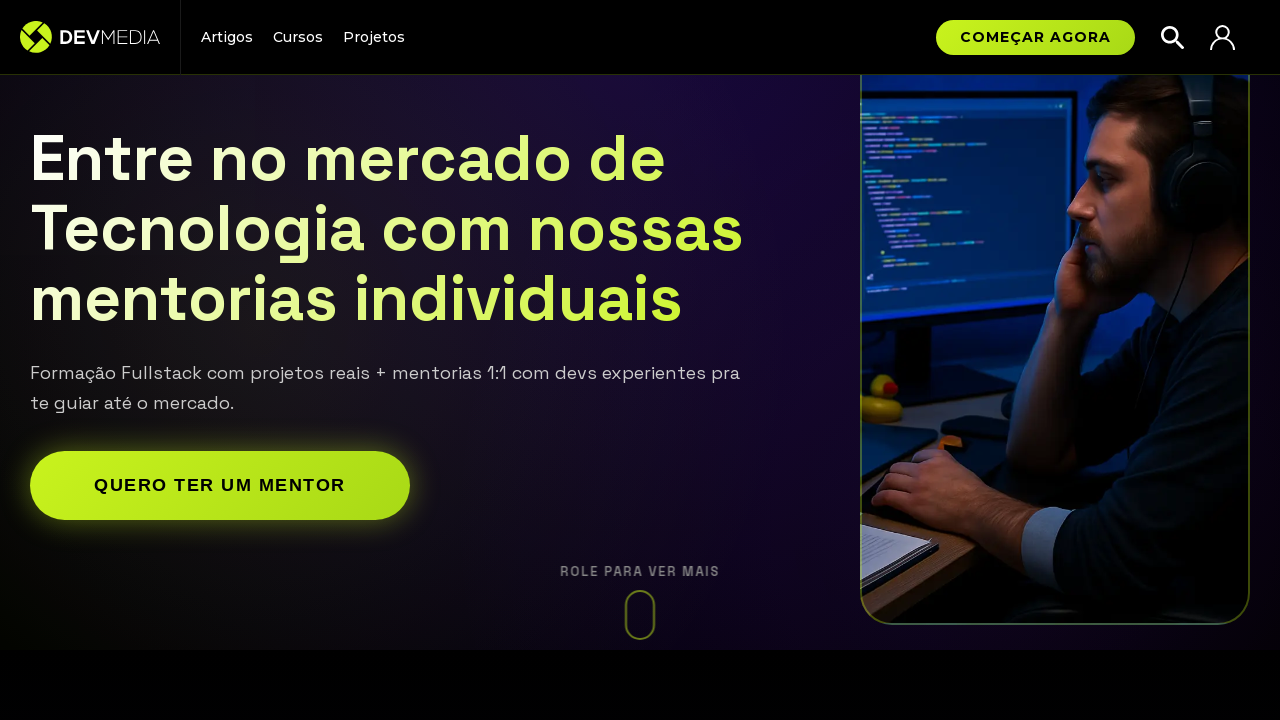

Waited for page to fully load (domcontentloaded state)
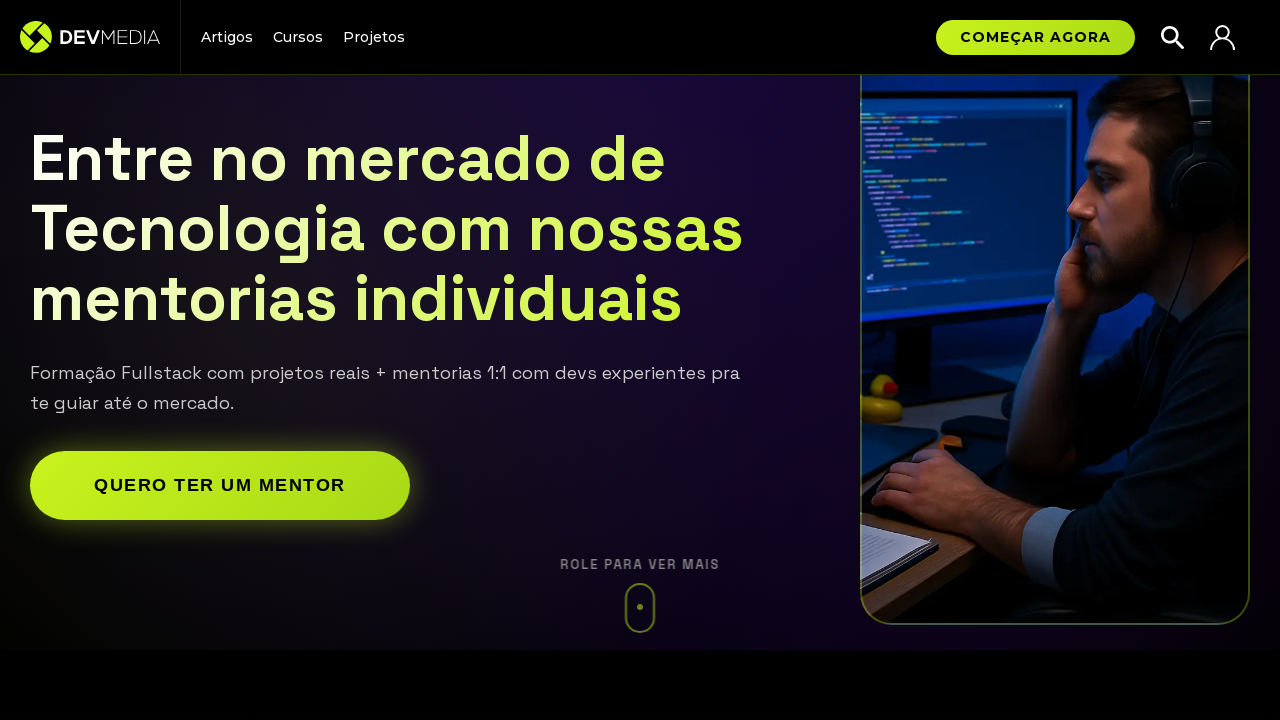

Verified current URL: https://www.devmedia.com.br/
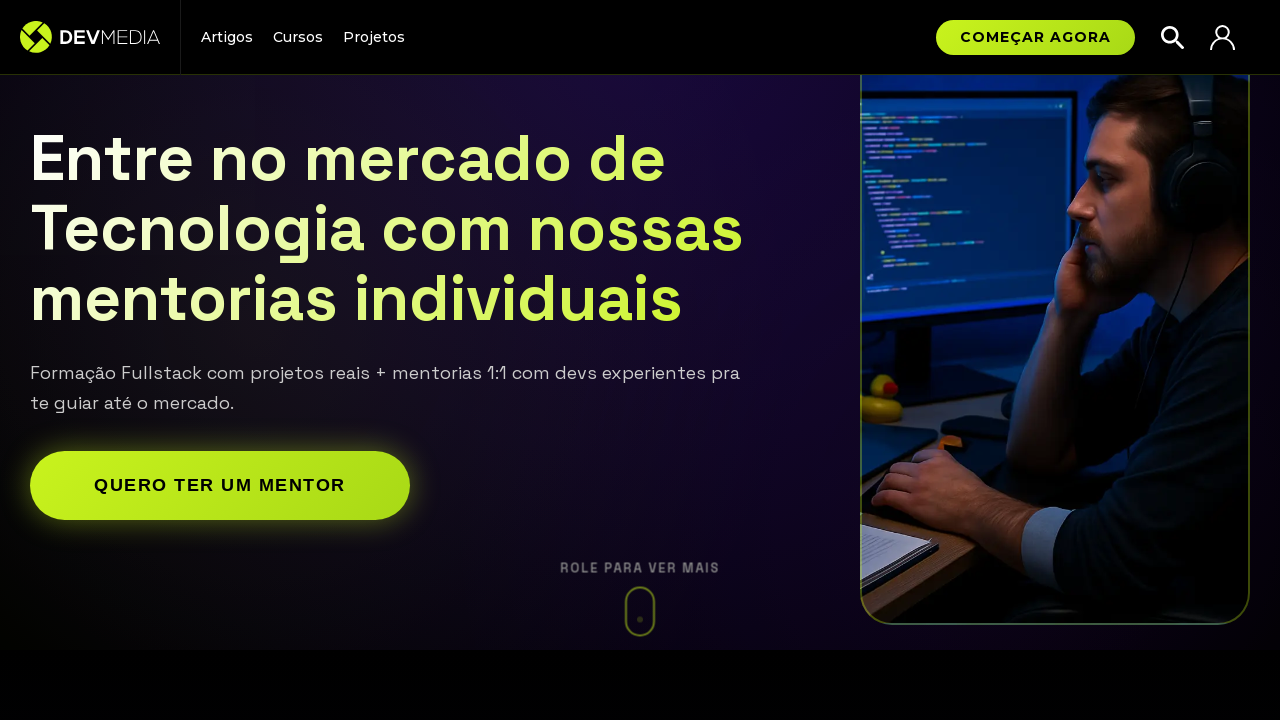

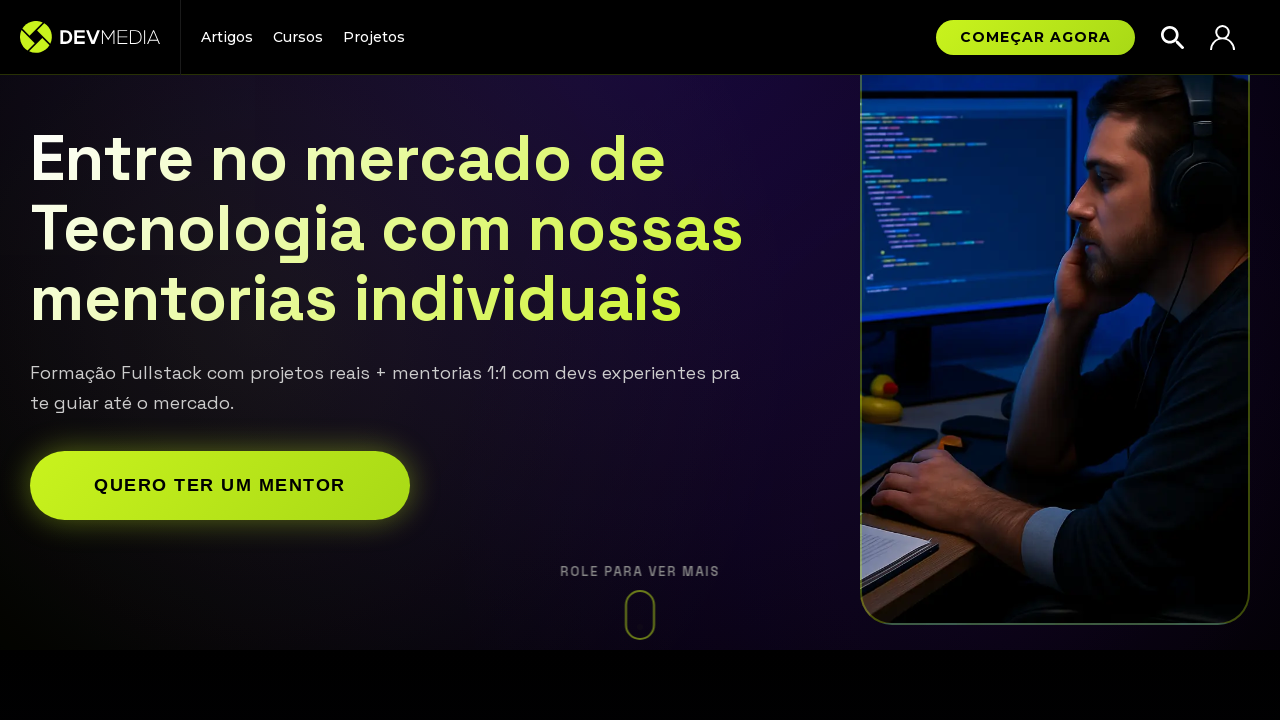